Clicks on the first main menu navigation item

Starting URL: https://redmine.org/

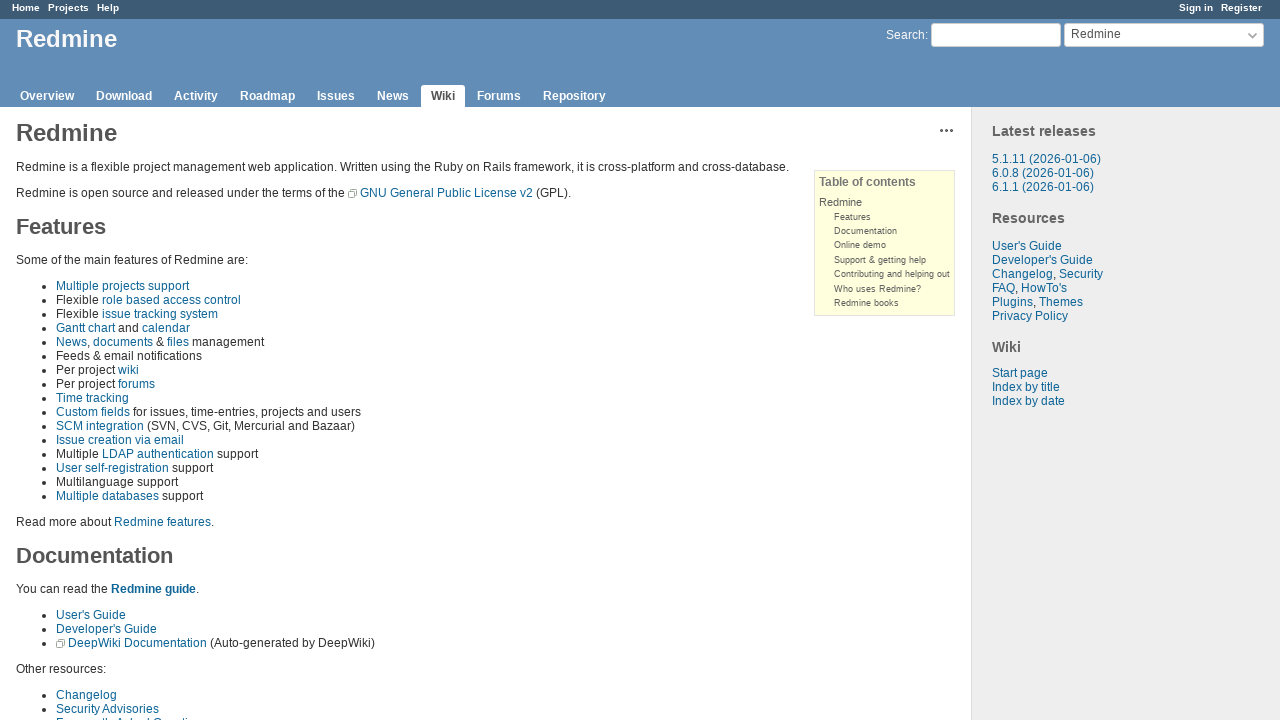

Navigated to https://redmine.org/
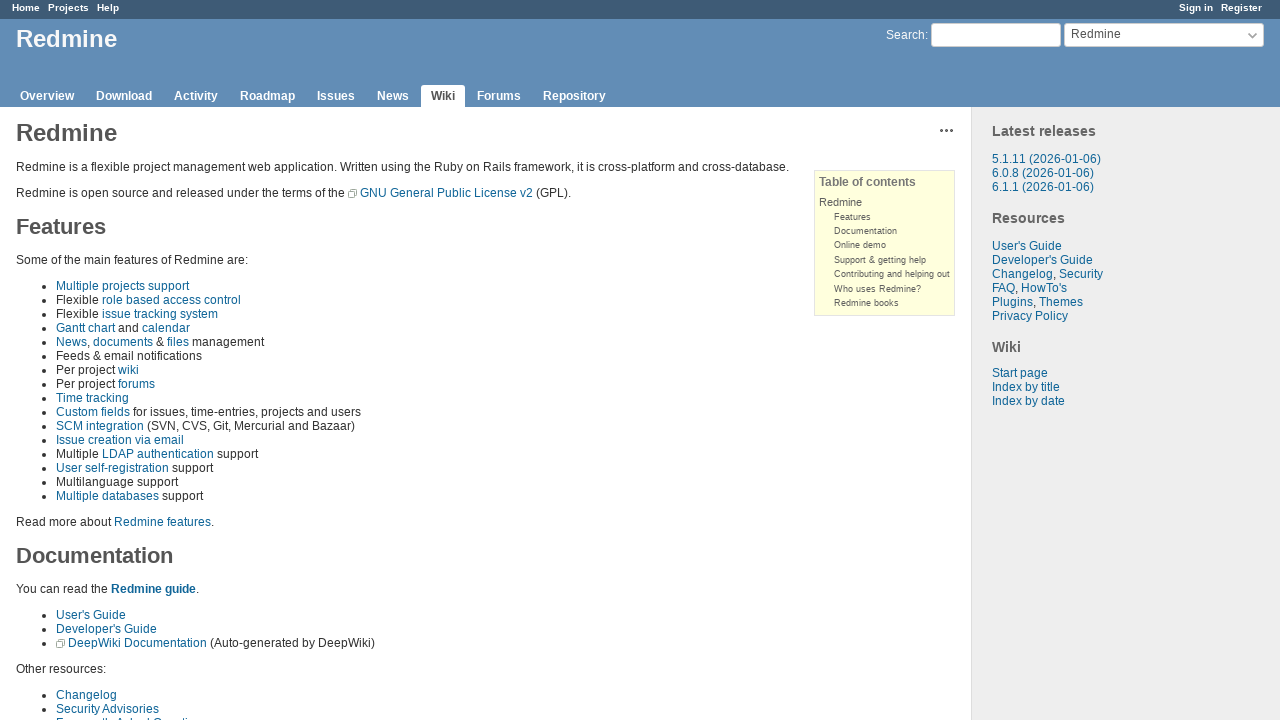

Clicked on the first main menu navigation item at (47, 96) on xpath=//*[@id="main-menu"]/ul/li[1]/a
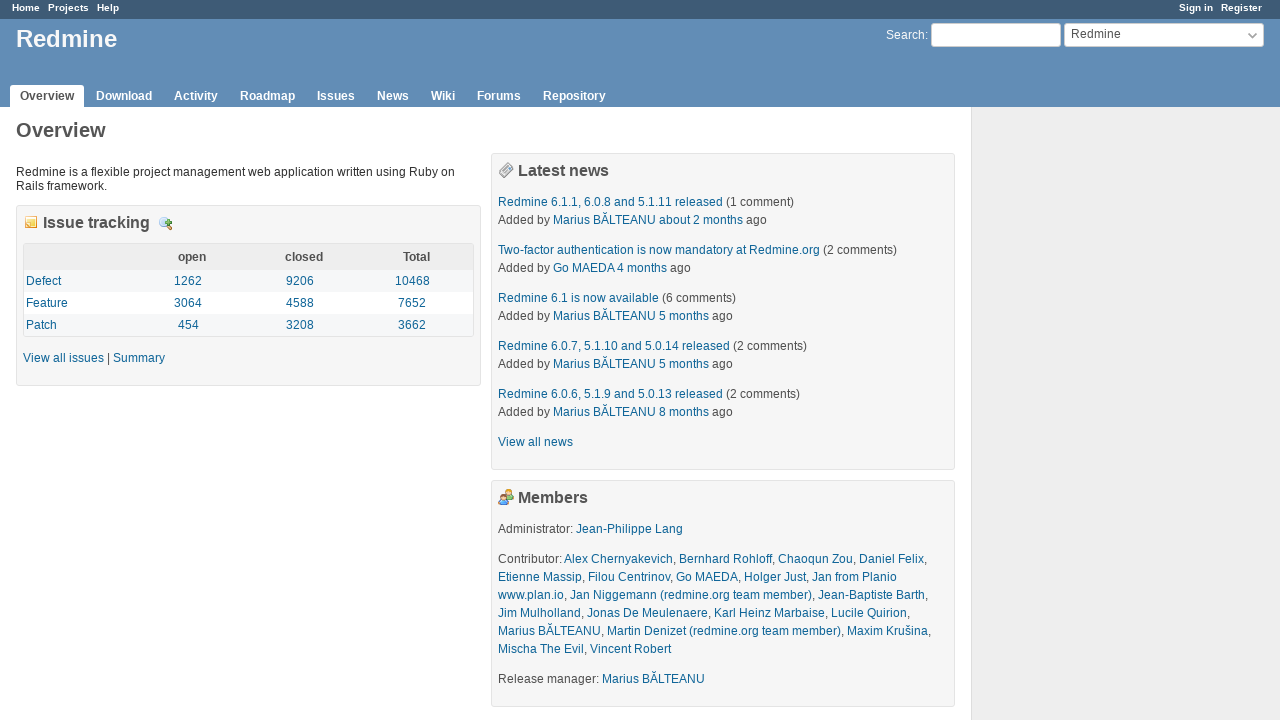

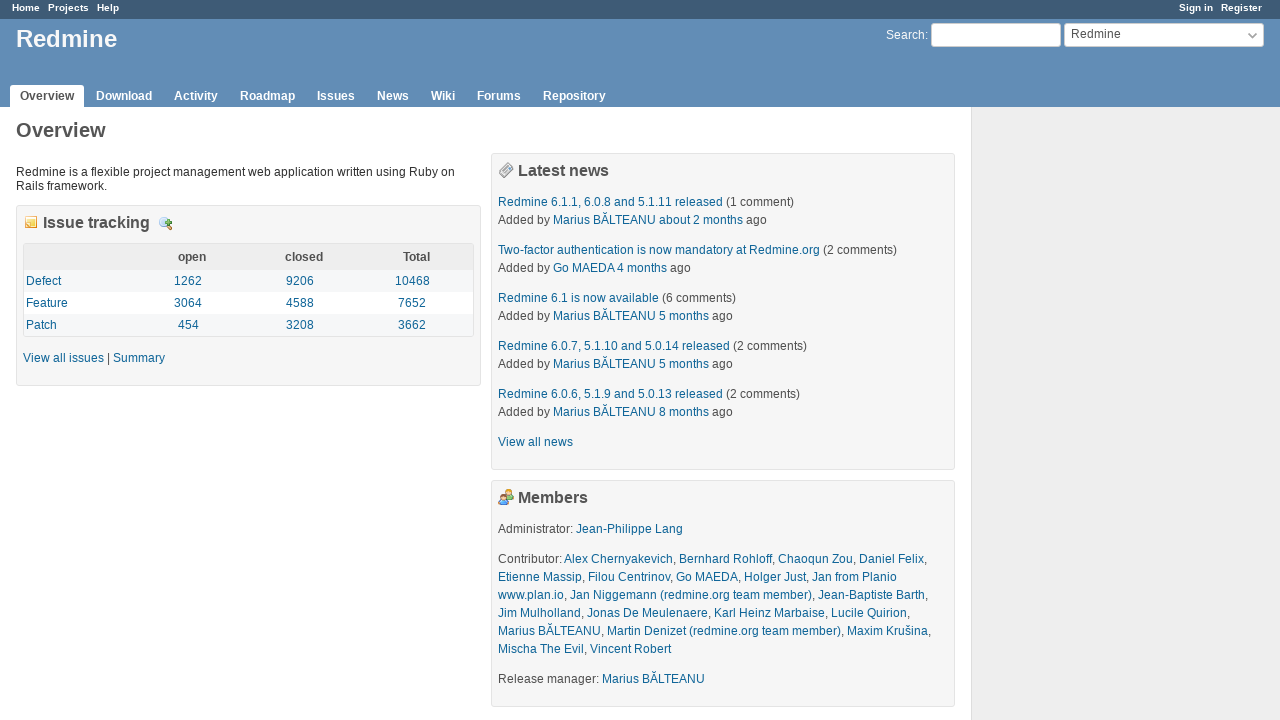